Tests clicking on the Checkout link and verifies navigation to the checkout page

Starting URL: https://webshop-agil-testautomatiserare.netlify.app/

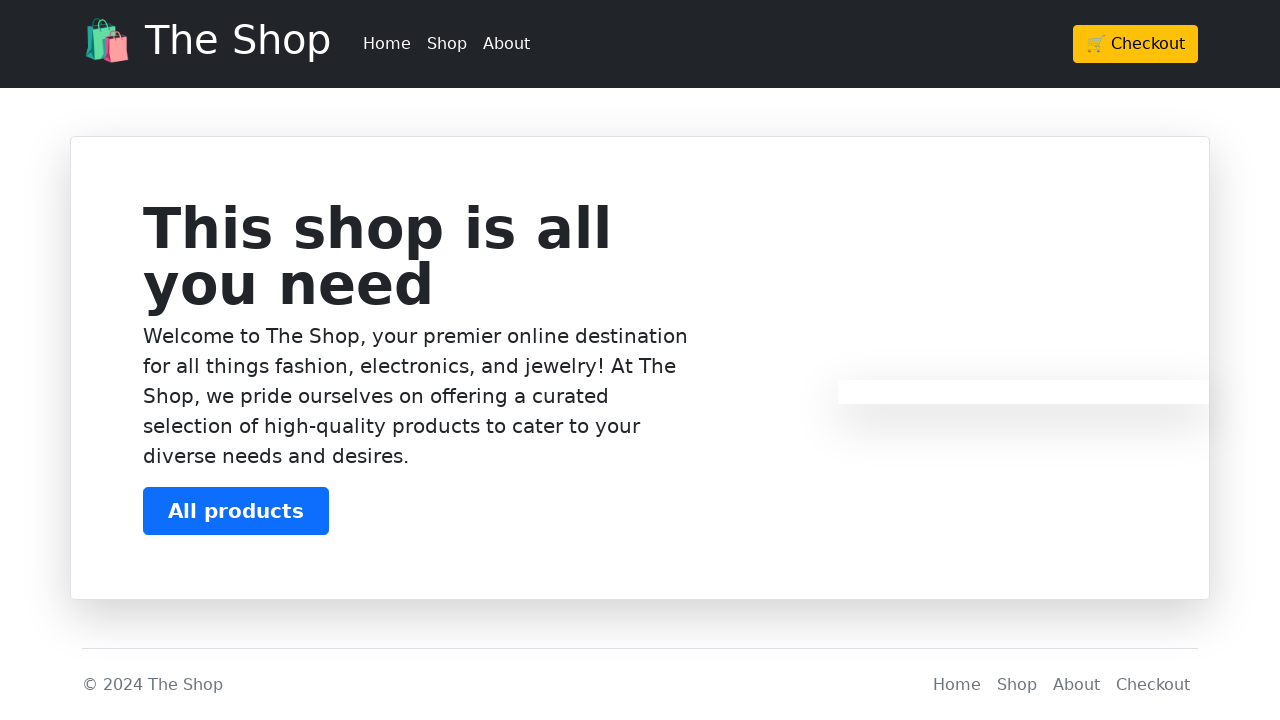

Clicked on the Checkout link at (1136, 44) on a:text('Checkout')
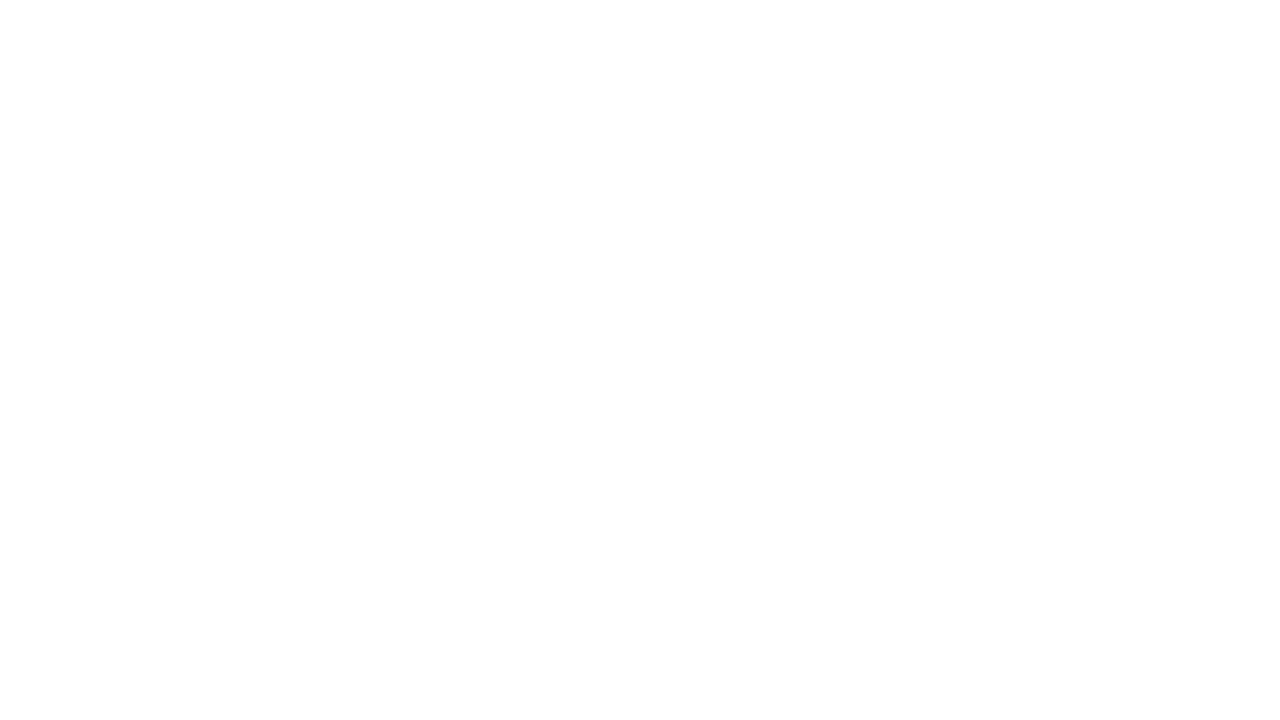

Verified navigation to checkout page
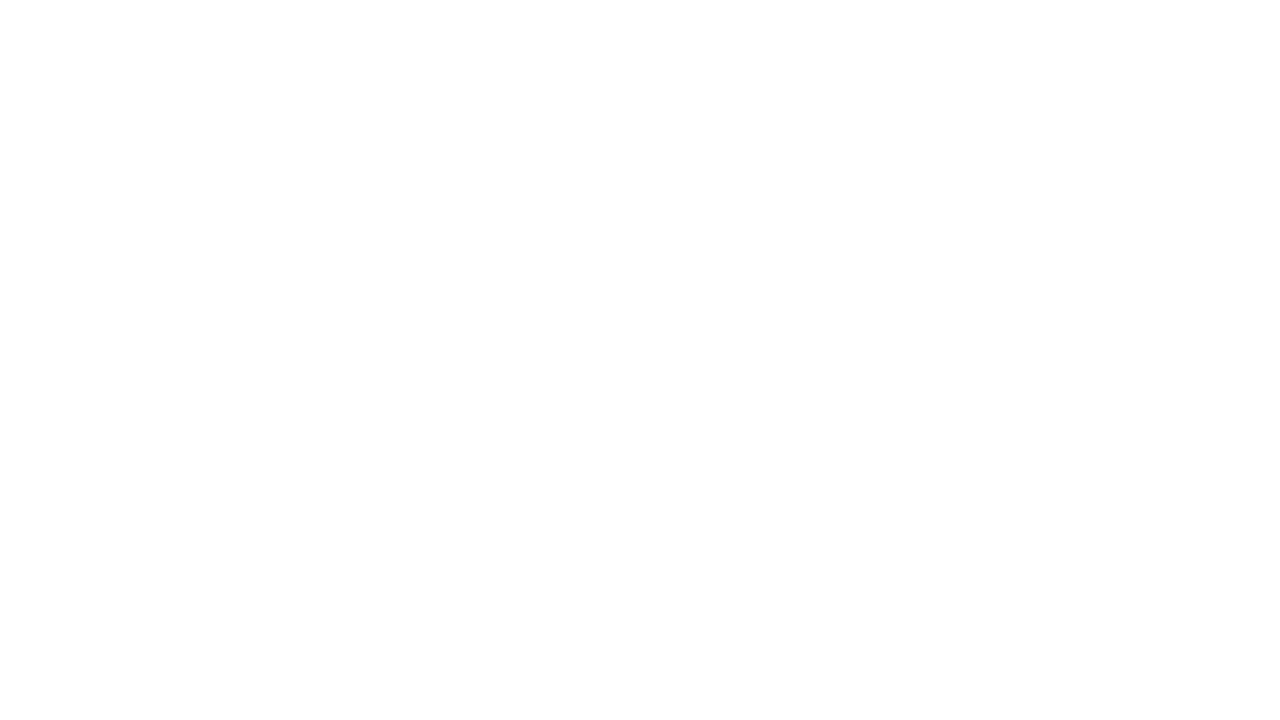

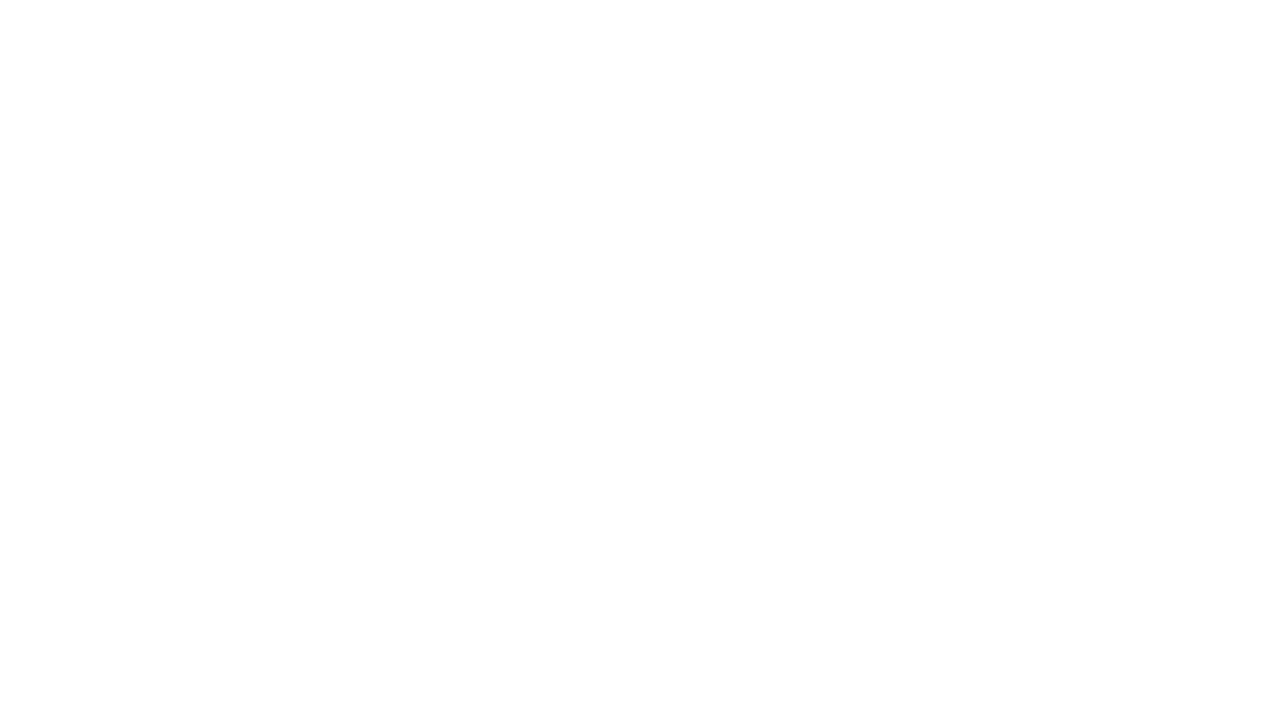